Tests relative locators on an Angular practice form by locating elements relative to other elements (above, below, left, right) and interacting with a checkbox near the ice cream label

Starting URL: https://rahulshettyacademy.com/angularpractice/

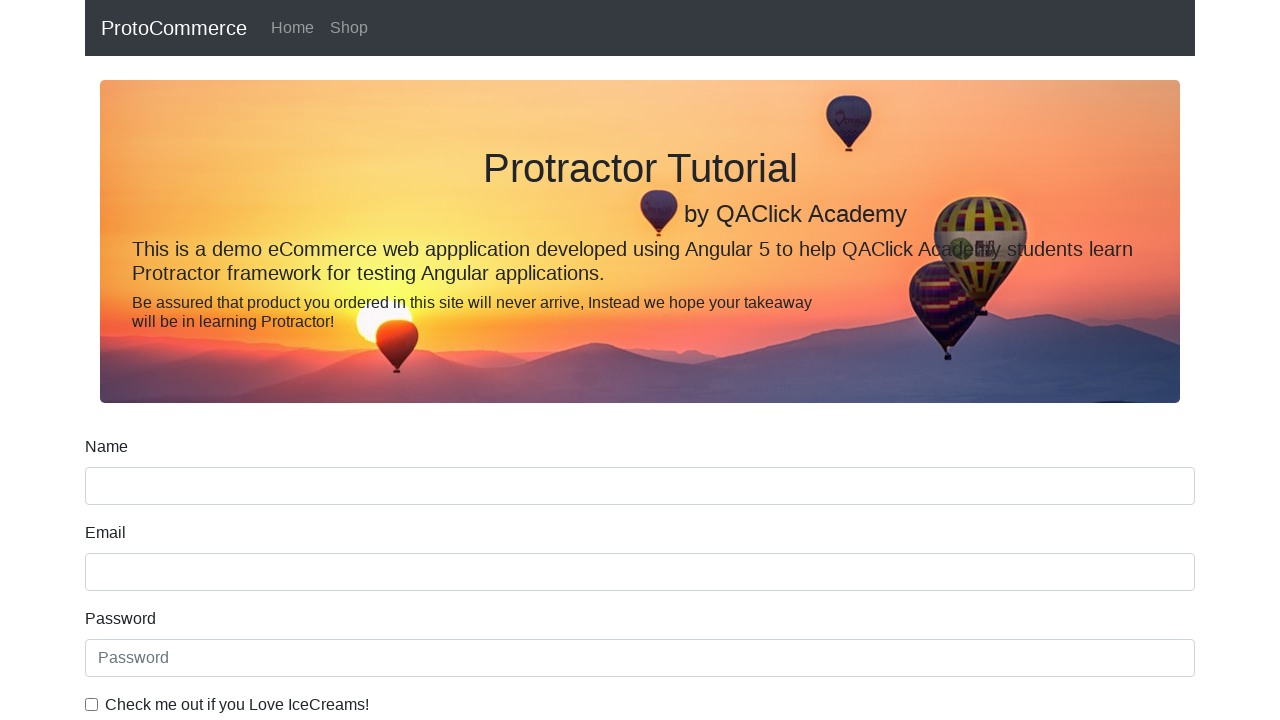

Waited for Angular practice form name field to load
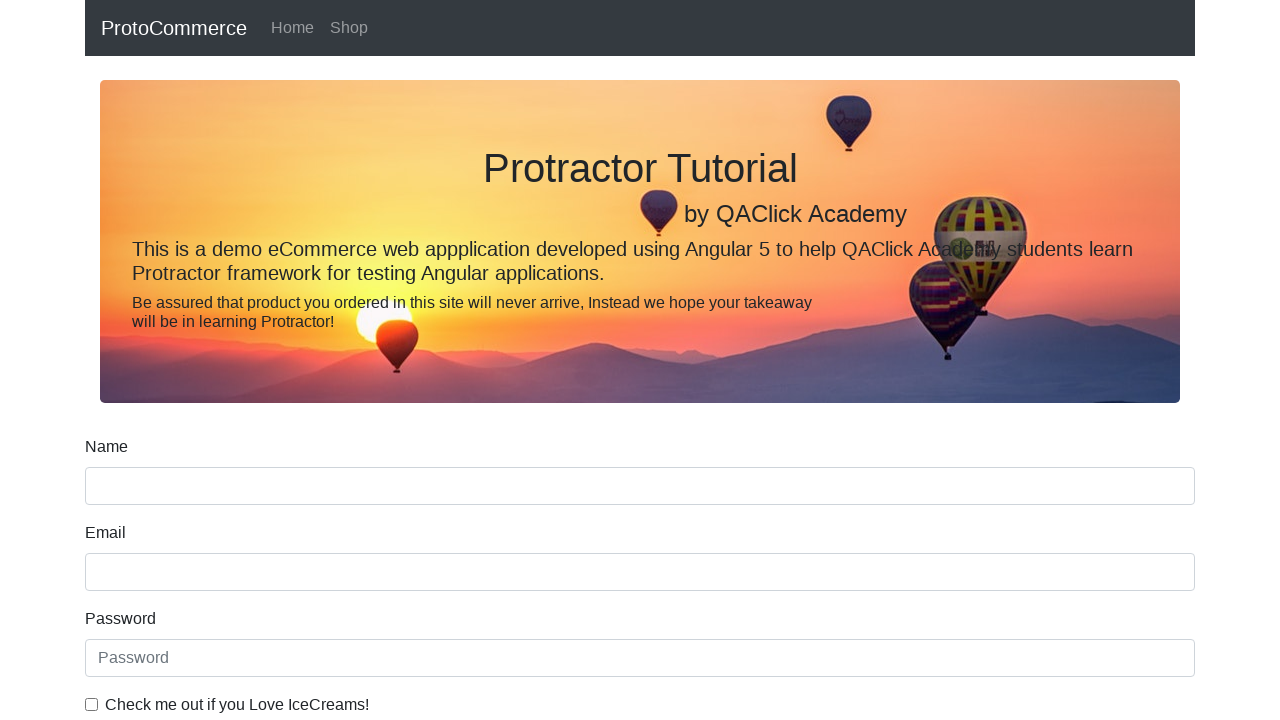

Located name input field using relative locator
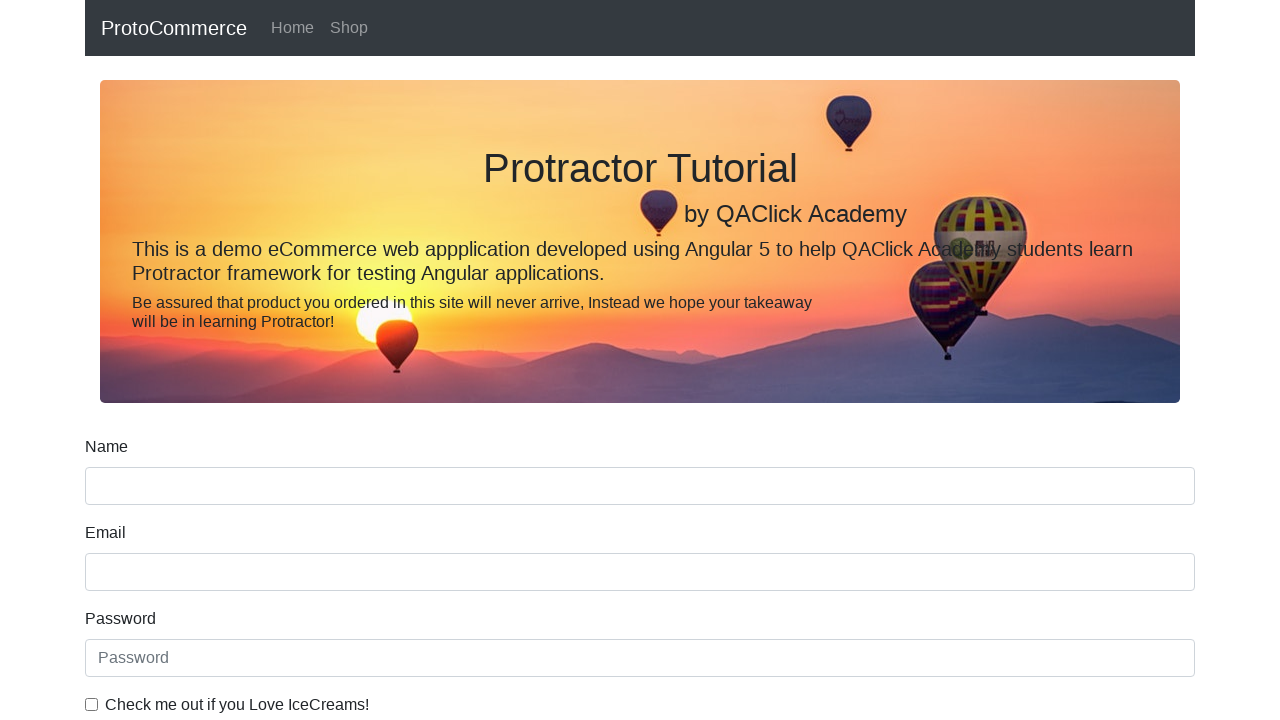

Clicked checkbox to the left of 'Check me out if you Love IceCreams!' label using relative locator at (92, 704) on xpath=//label[text()='Check me out if you Love IceCreams!']/preceding-sibling::i
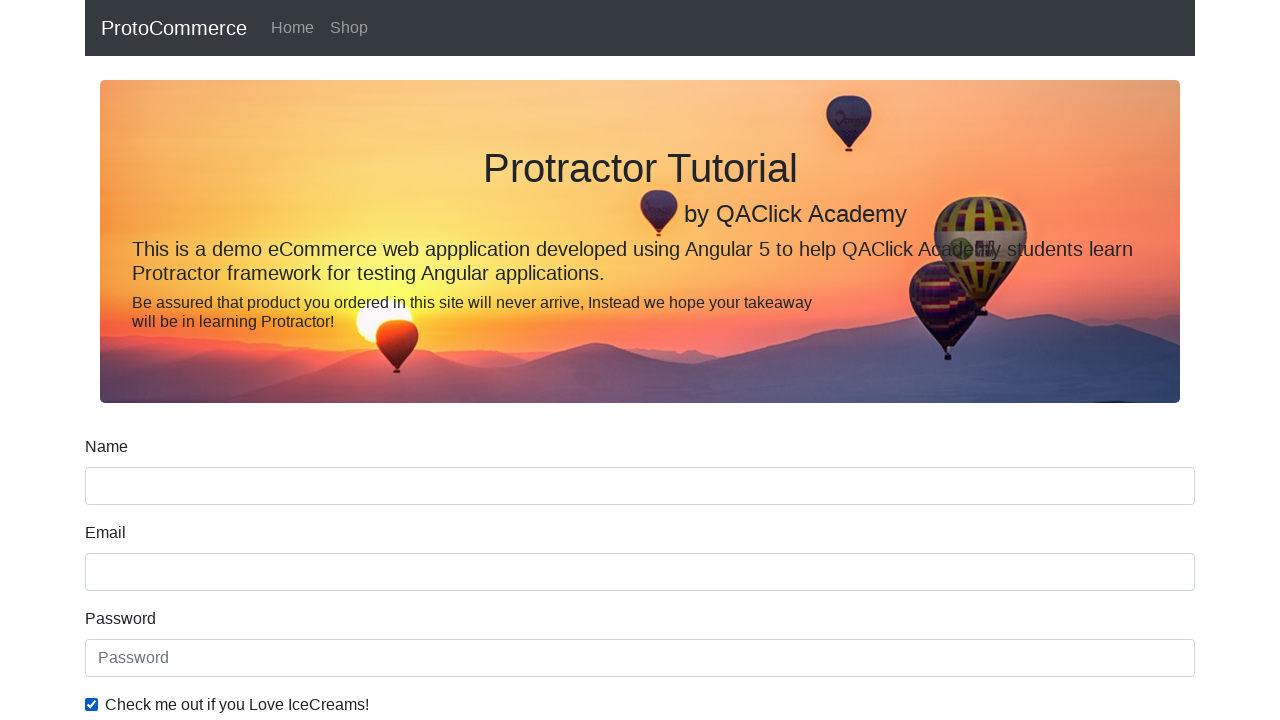

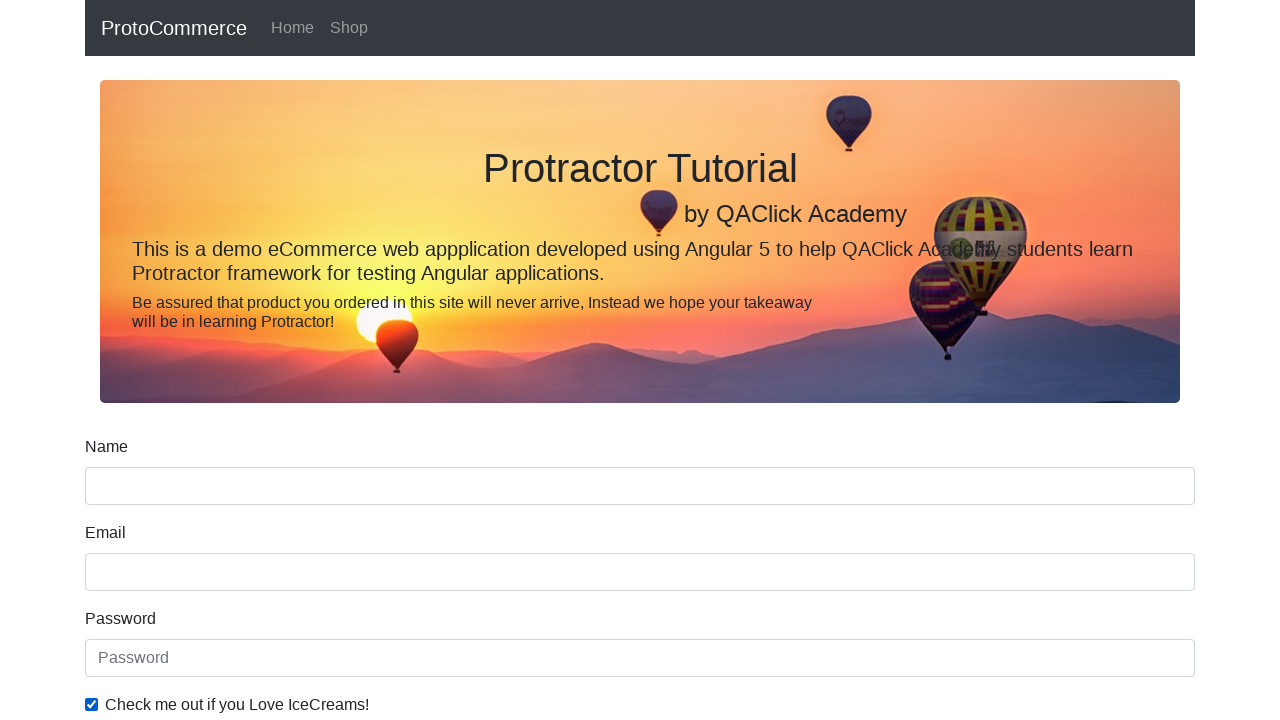